Tests confirmation alert interaction by scrolling down, clicking a link to trigger a confirmation dialog, and accepting it

Starting URL: https://www.selenium.dev/documentation/webdriver/interactions/alerts/

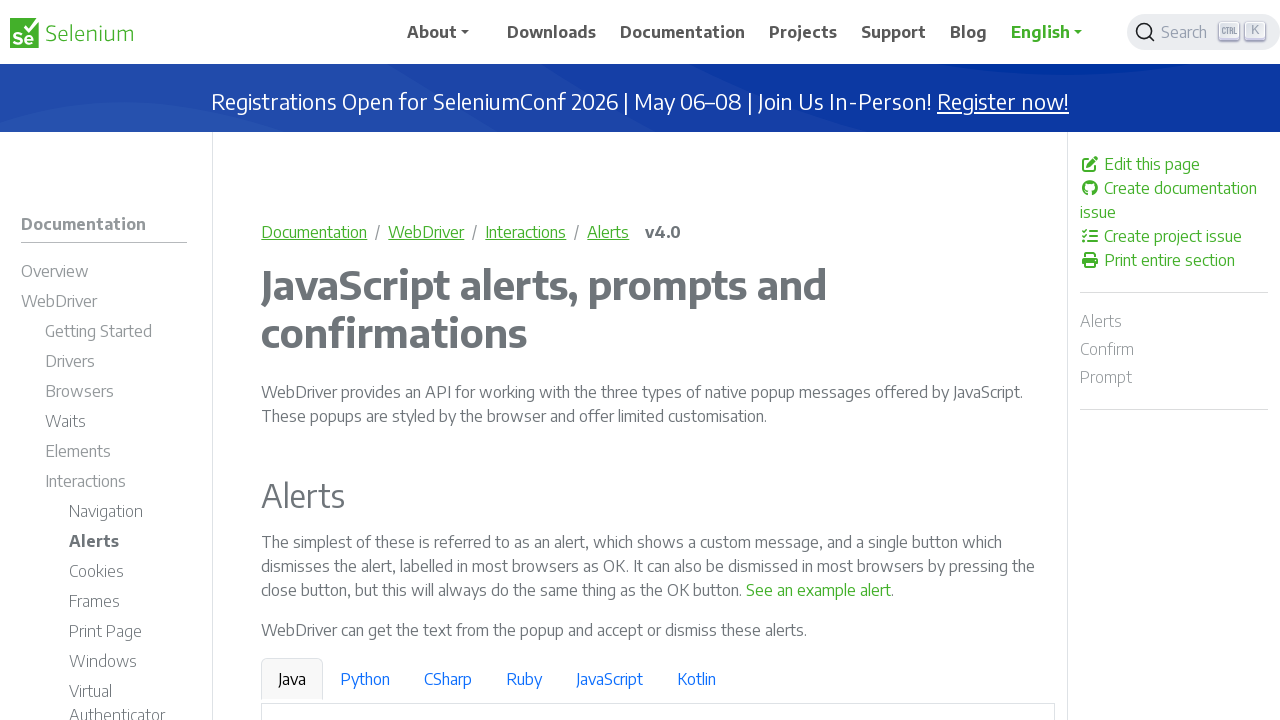

Scrolled down 300 pixels to view confirmation alert button
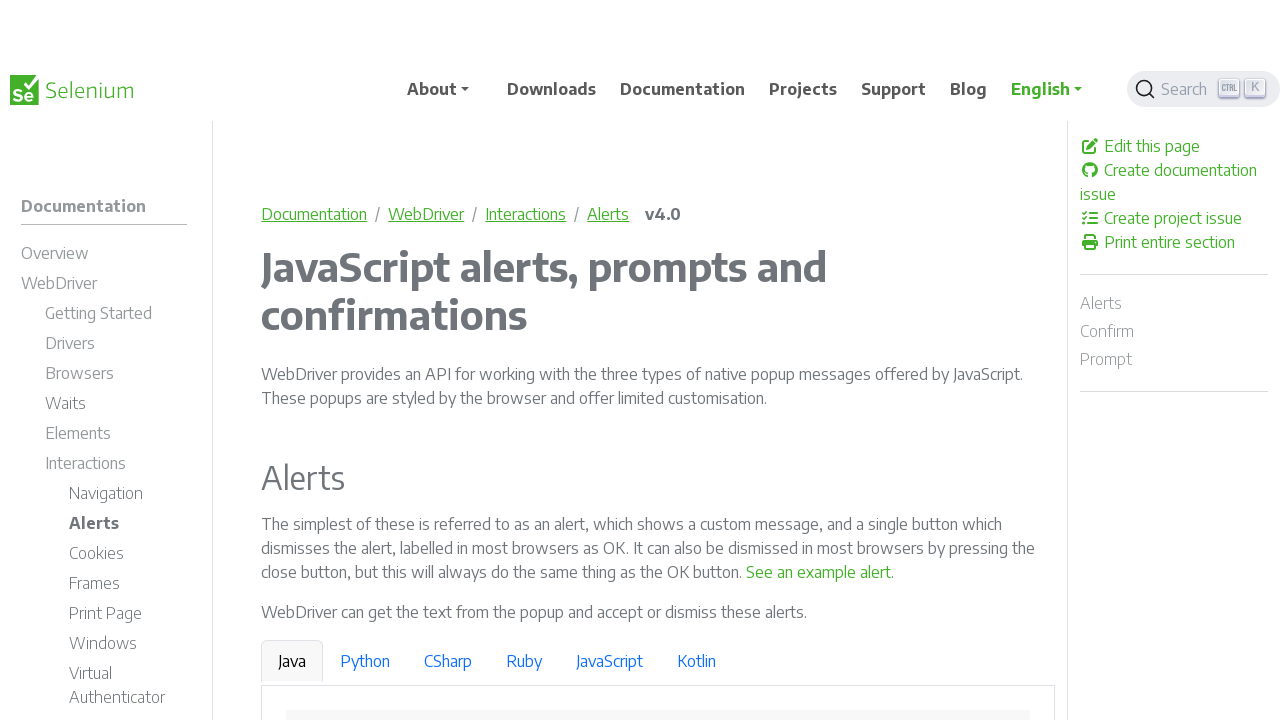

Confirmation alert link became visible
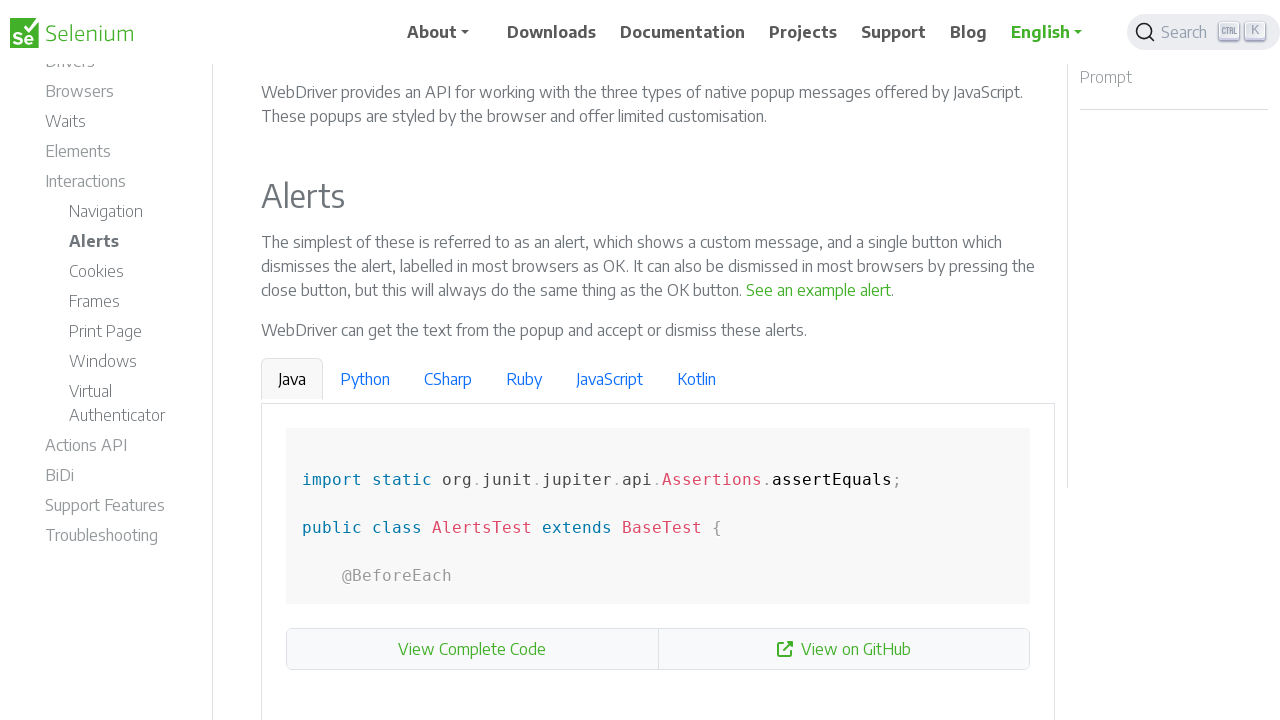

Set up dialog handler to accept confirmation alerts
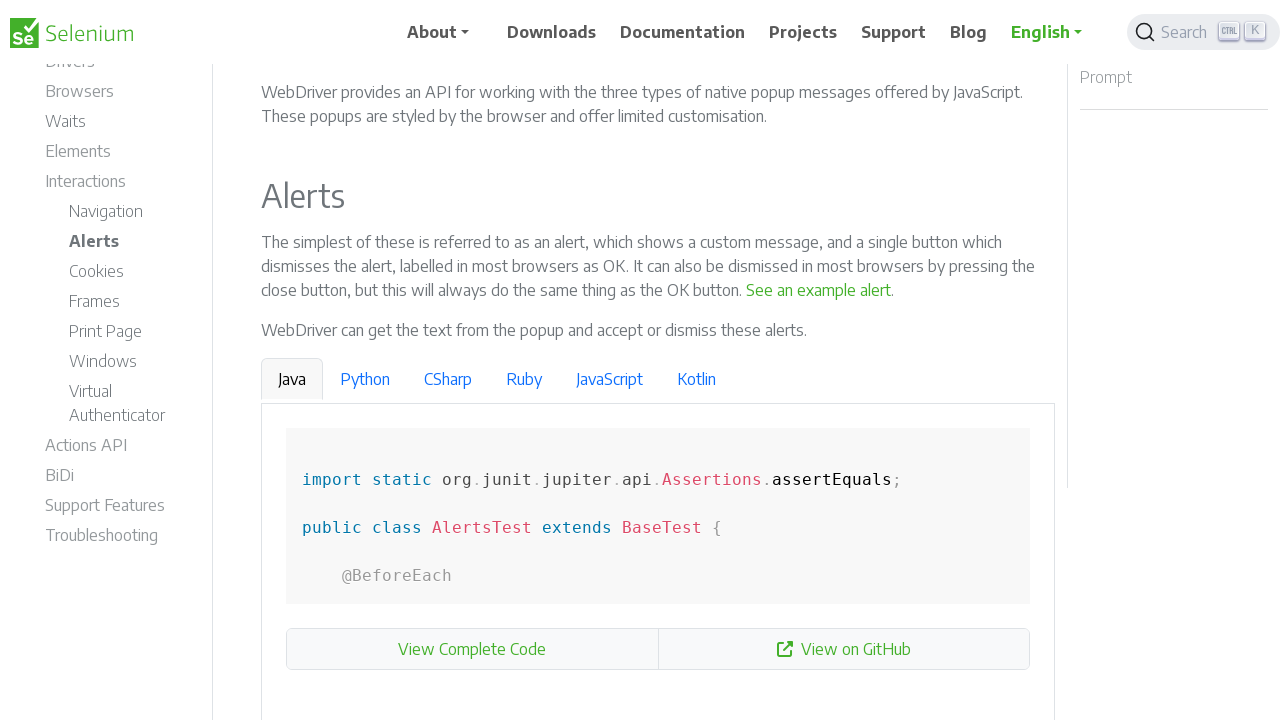

Clicked confirmation alert link to trigger dialog at (964, 361) on a:text('See a sample confirm')
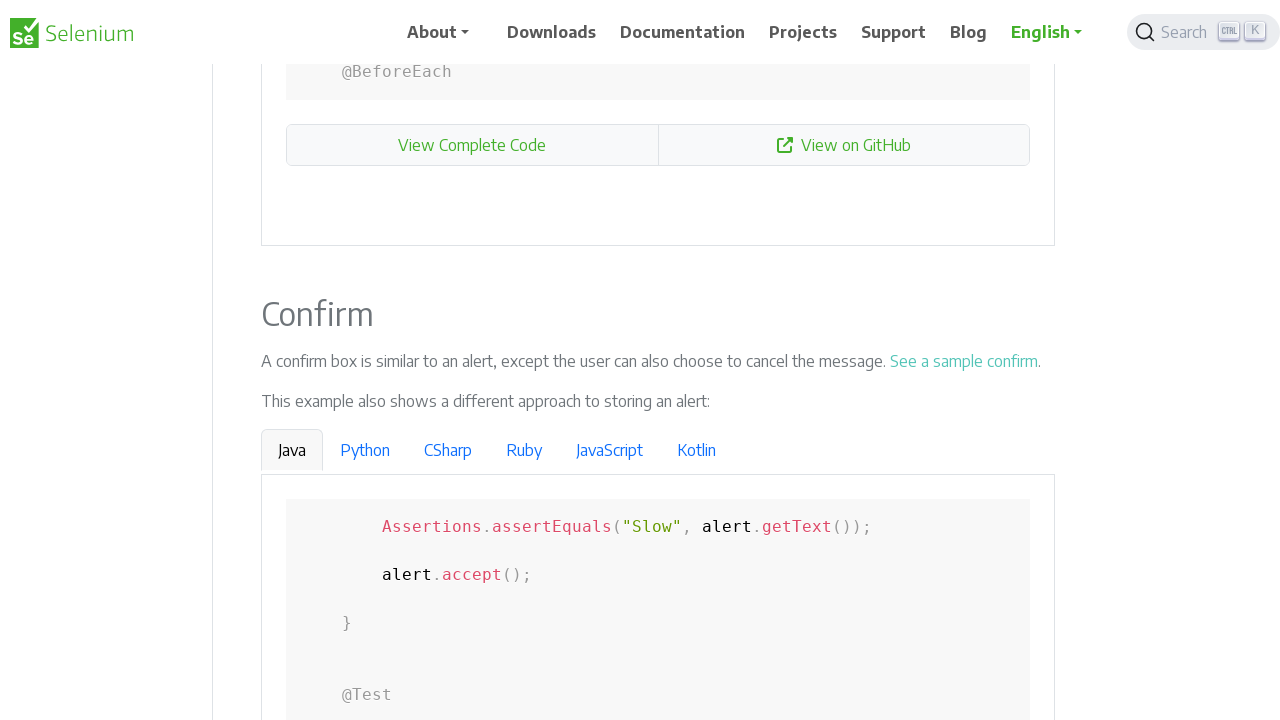

Waited 1 second for confirmation alert to be processed
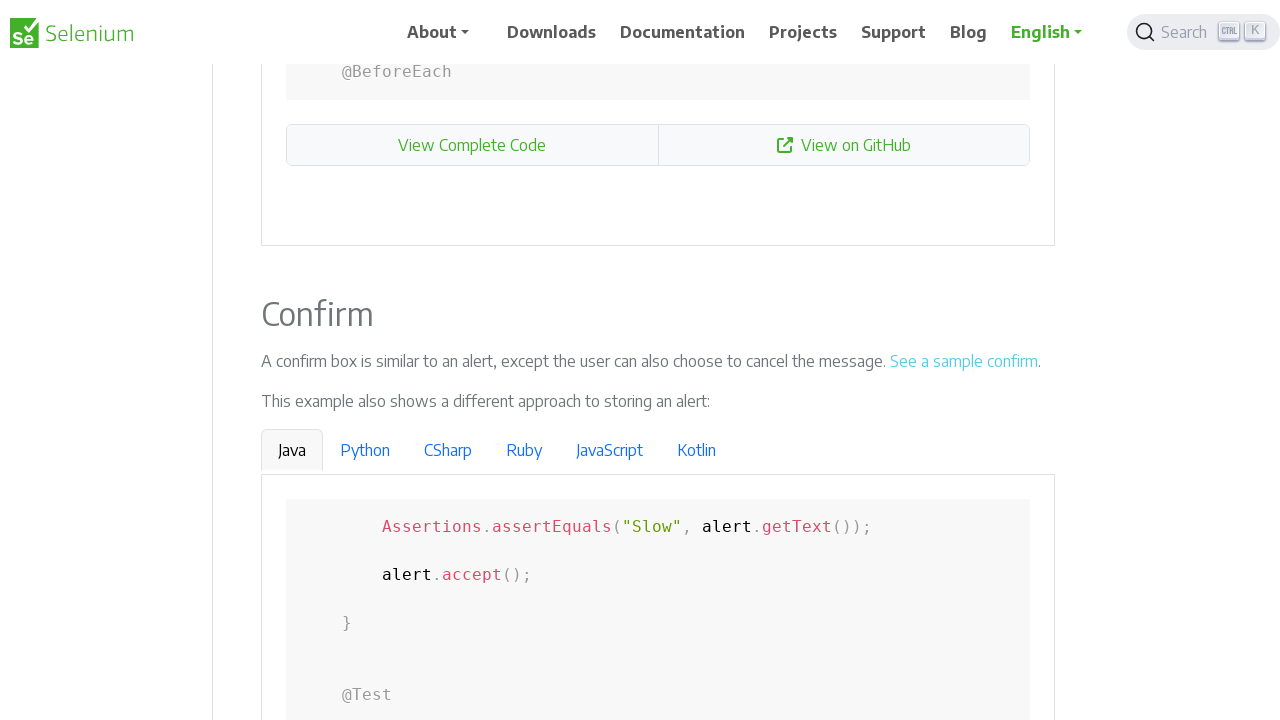

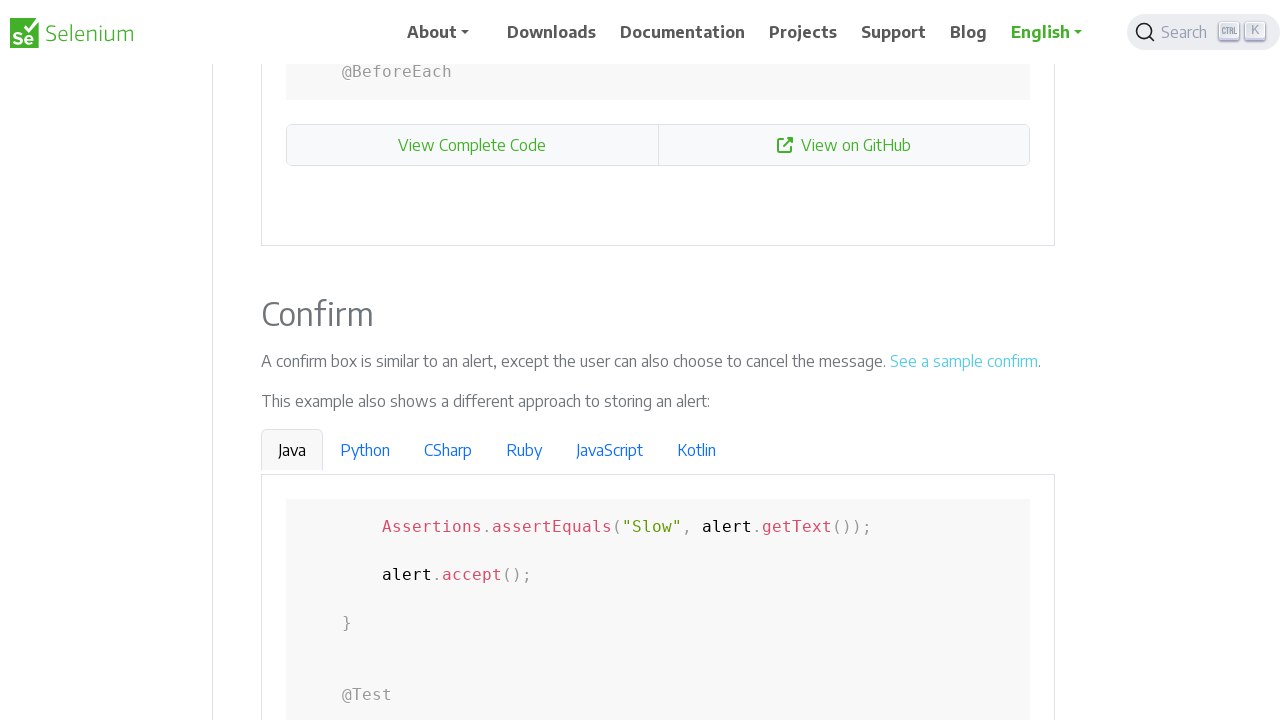